Tests dynamic dropdown functionality by clicking to open a dropdown and selecting an item from the dynamically loaded options

Starting URL: https://demos.telerik.com/aspnet-ajax/dropdownlist/examples/overview/defaultcs.aspx

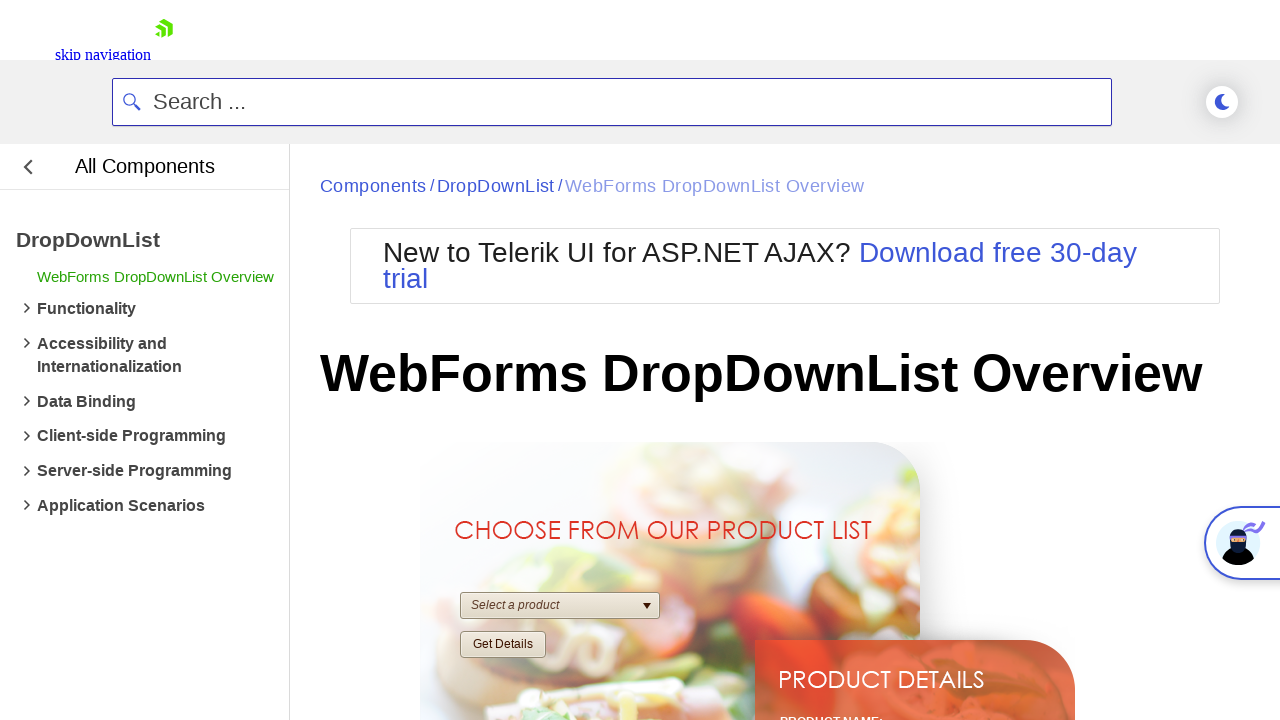

Navigated to Telerik dropdown demo page
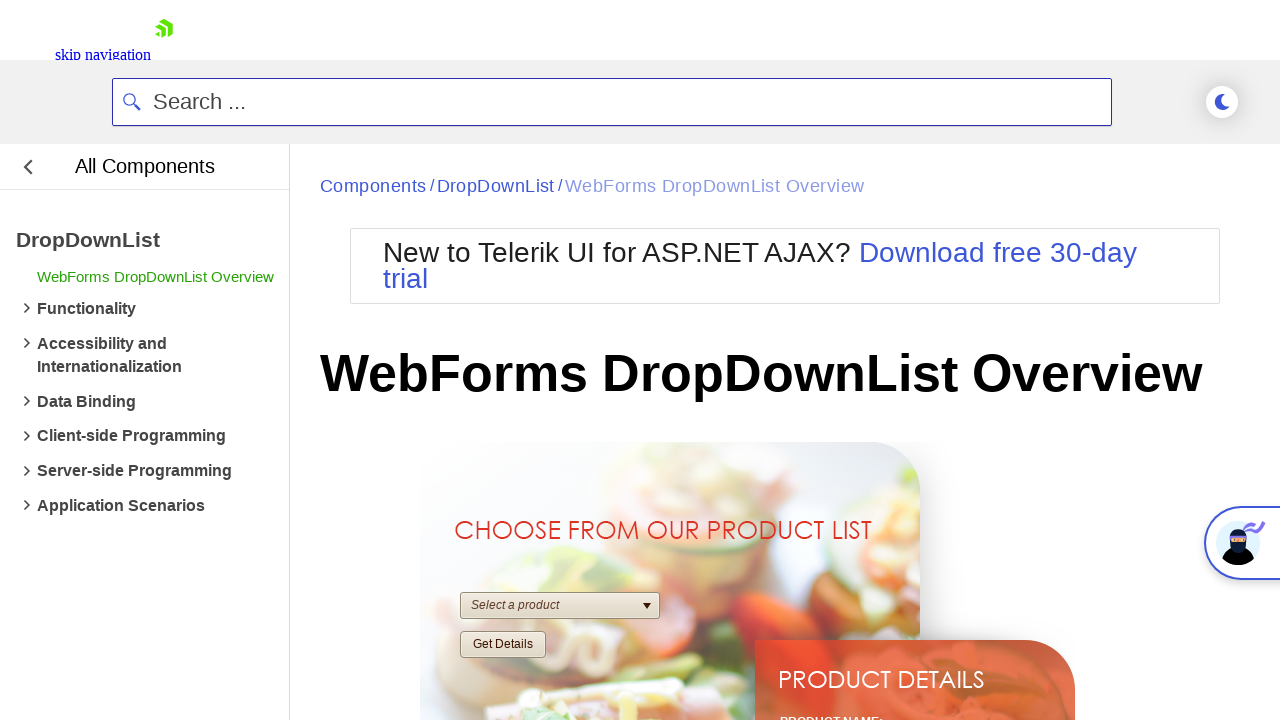

Clicked on dropdown to open it at (560, 606) on #ctl00_ContentPlaceholder1_RadDropDownProducts
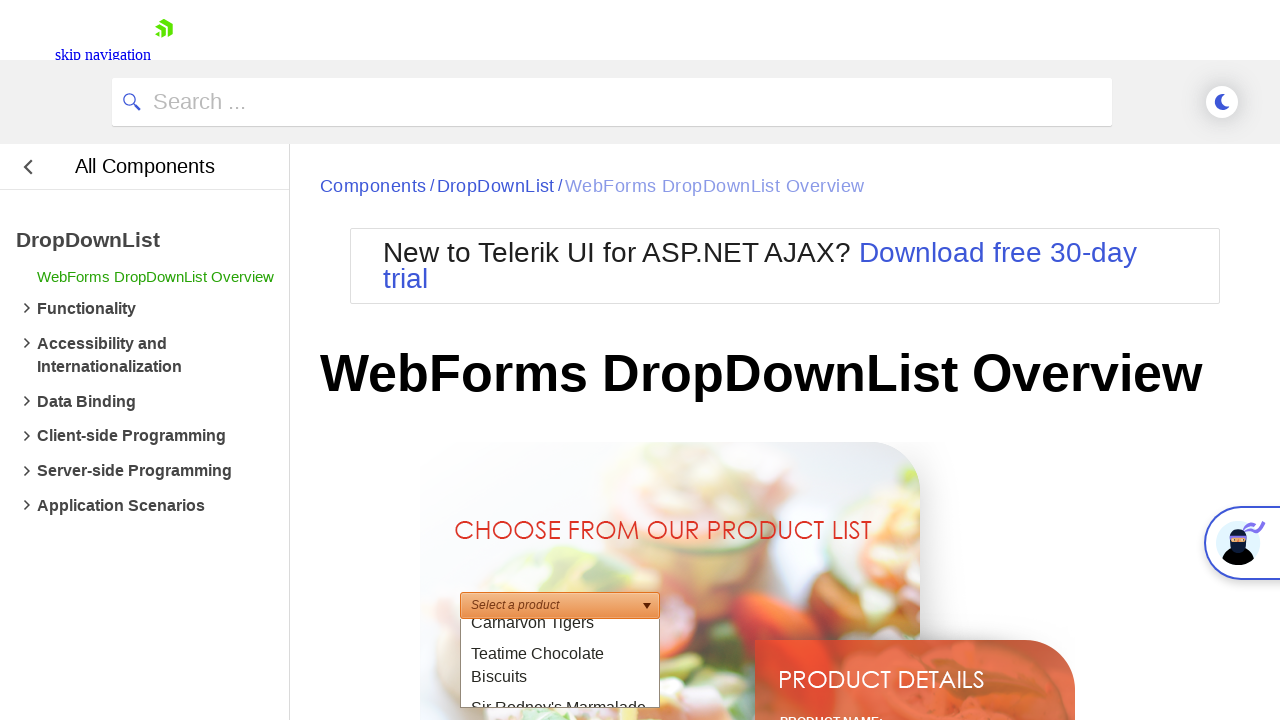

Selected 'Chocolade' from the dynamically loaded dropdown options at (560, 669) on .rddlItem >> internal:has-text="Chocolade"i
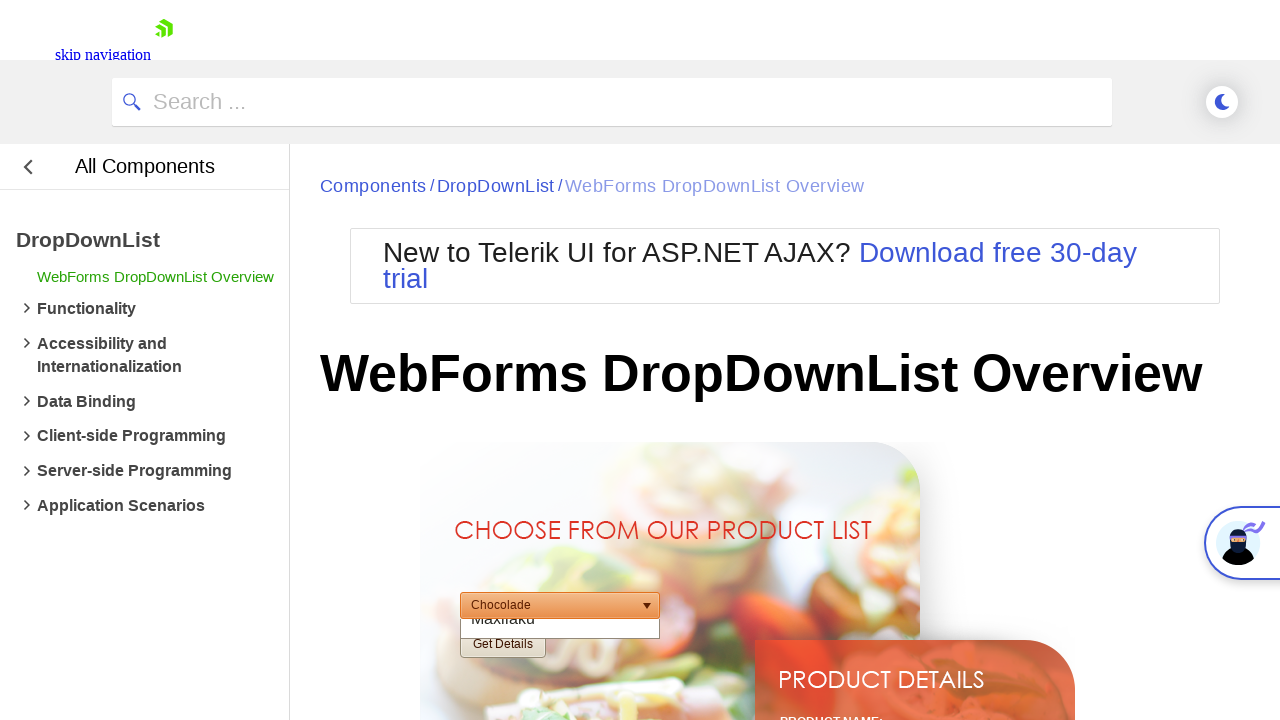

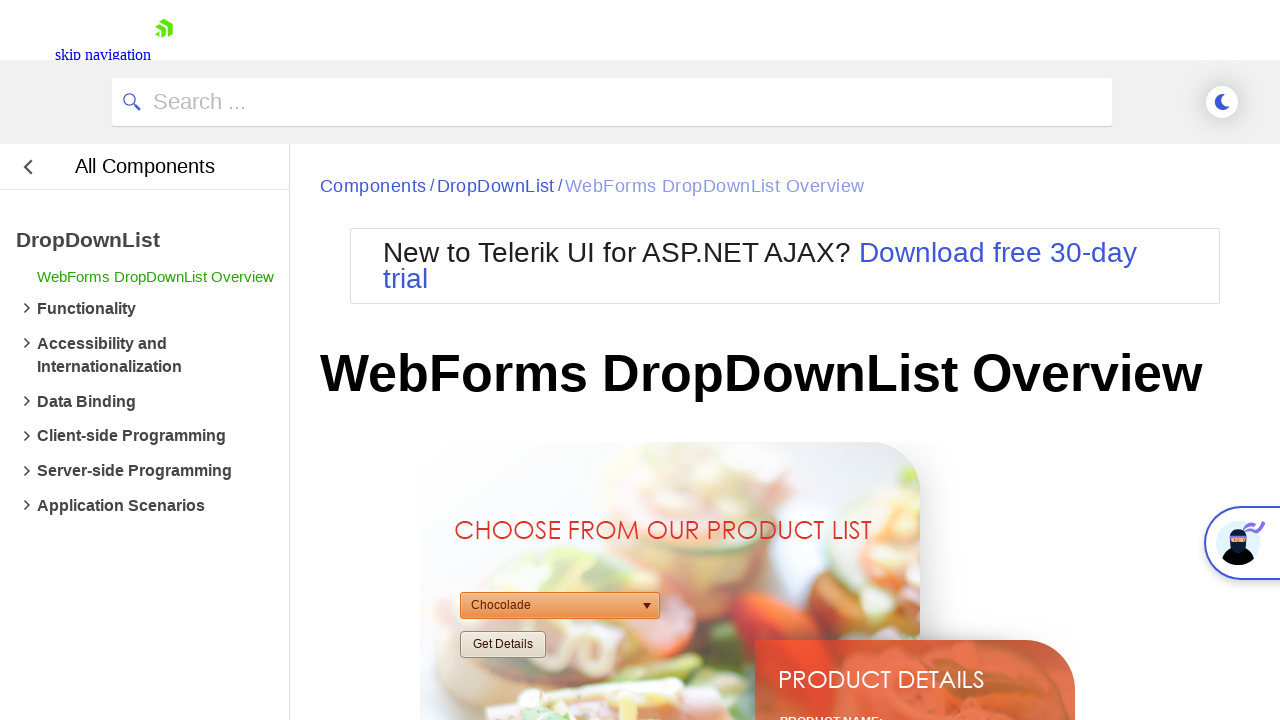